Tests that the Make Appointment button is clickable when user is not logged in

Starting URL: https://katalon-demo-cura.herokuapp.com

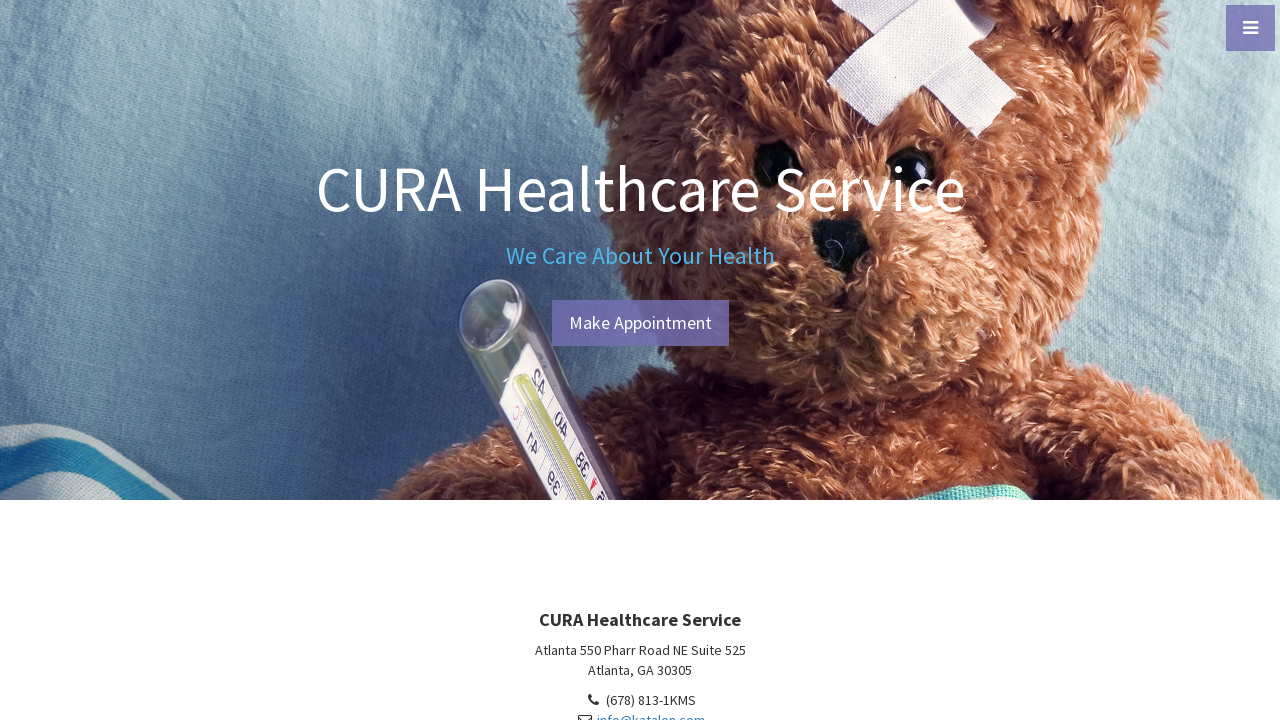

Clicked the Make Appointment button at (640, 323) on #btn-make-appointment
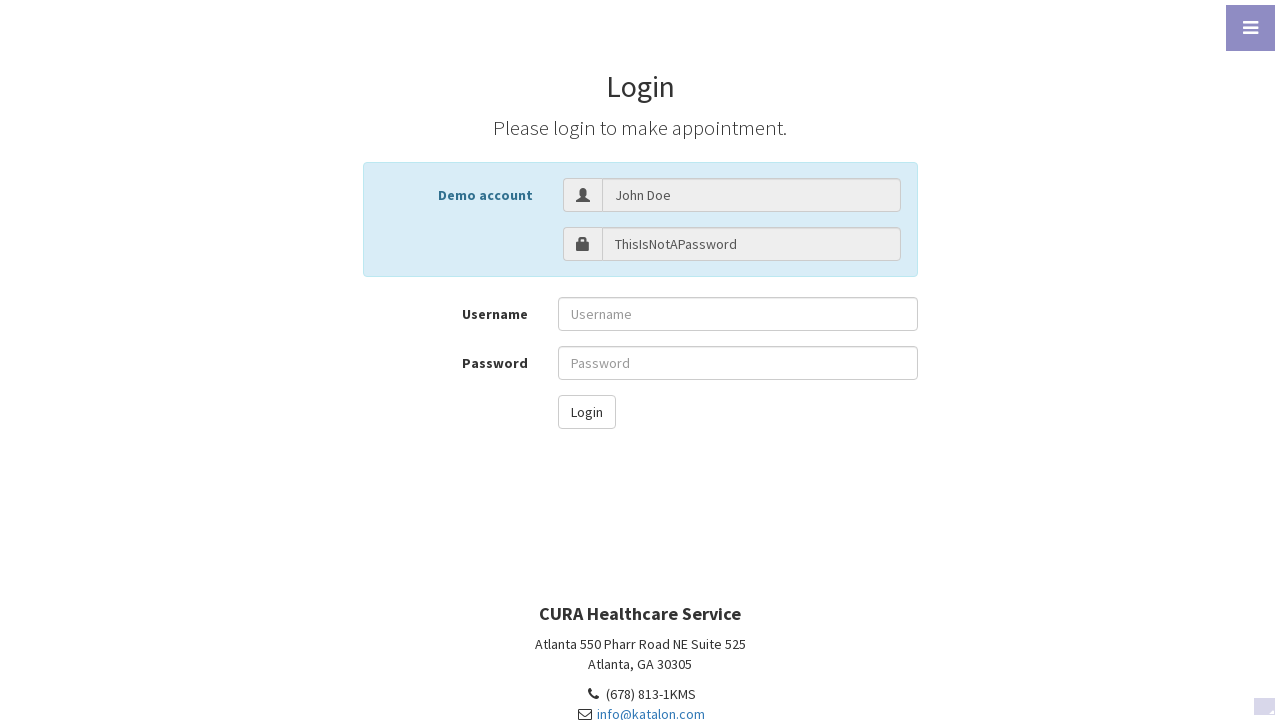

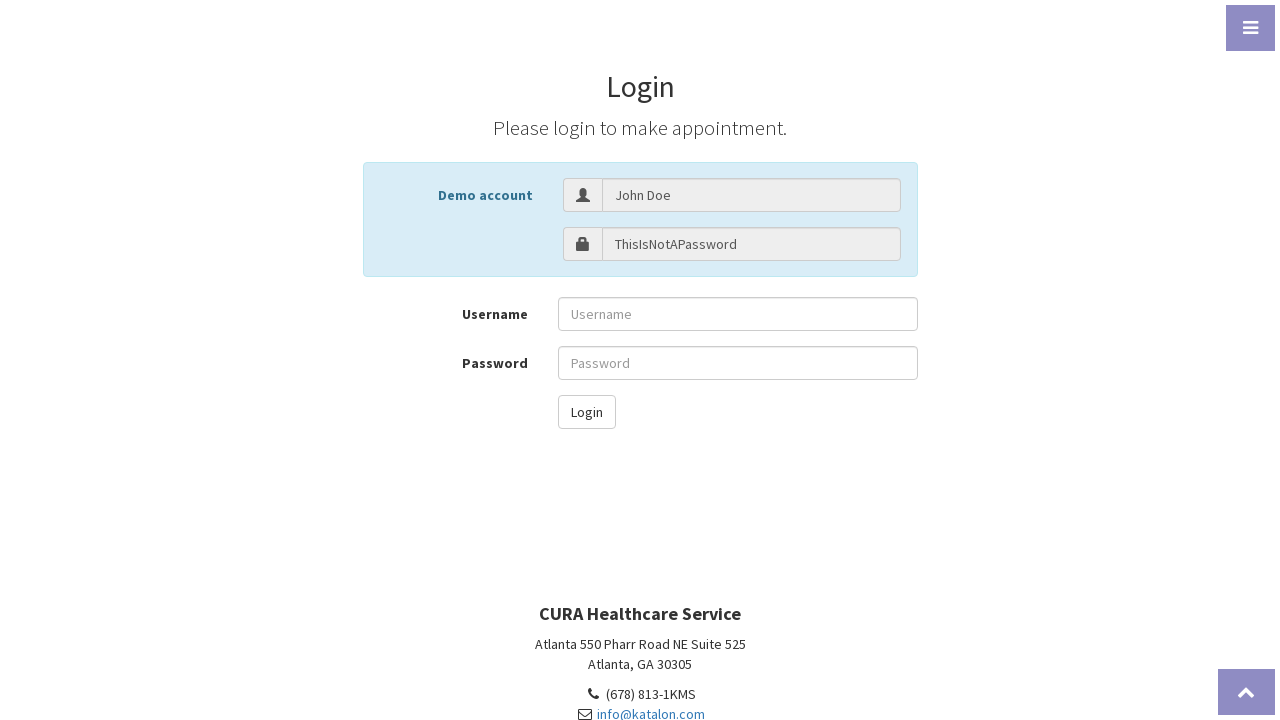